Tests the slow calculator's addition functionality by calculating 5 + 17 and verifying the result is 22

Starting URL: https://bonigarcia.dev/selenium-webdriver-java/slow-calculator.html

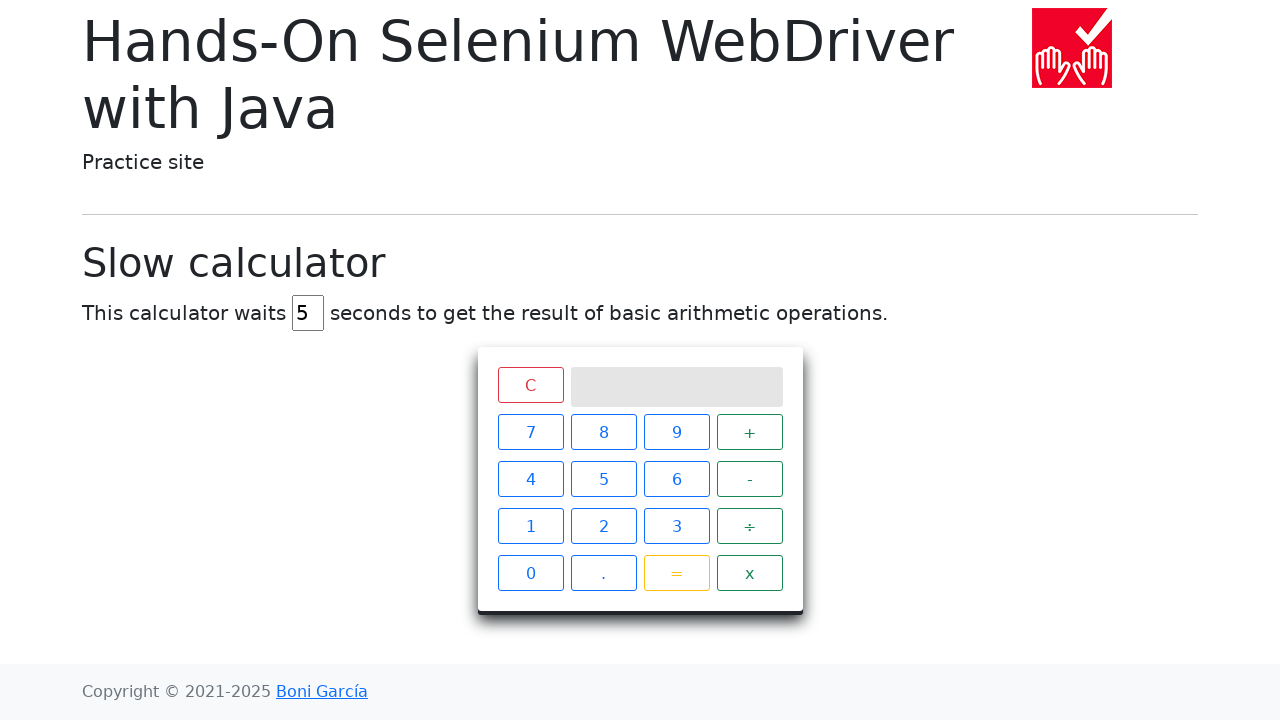

Navigated to slow calculator page
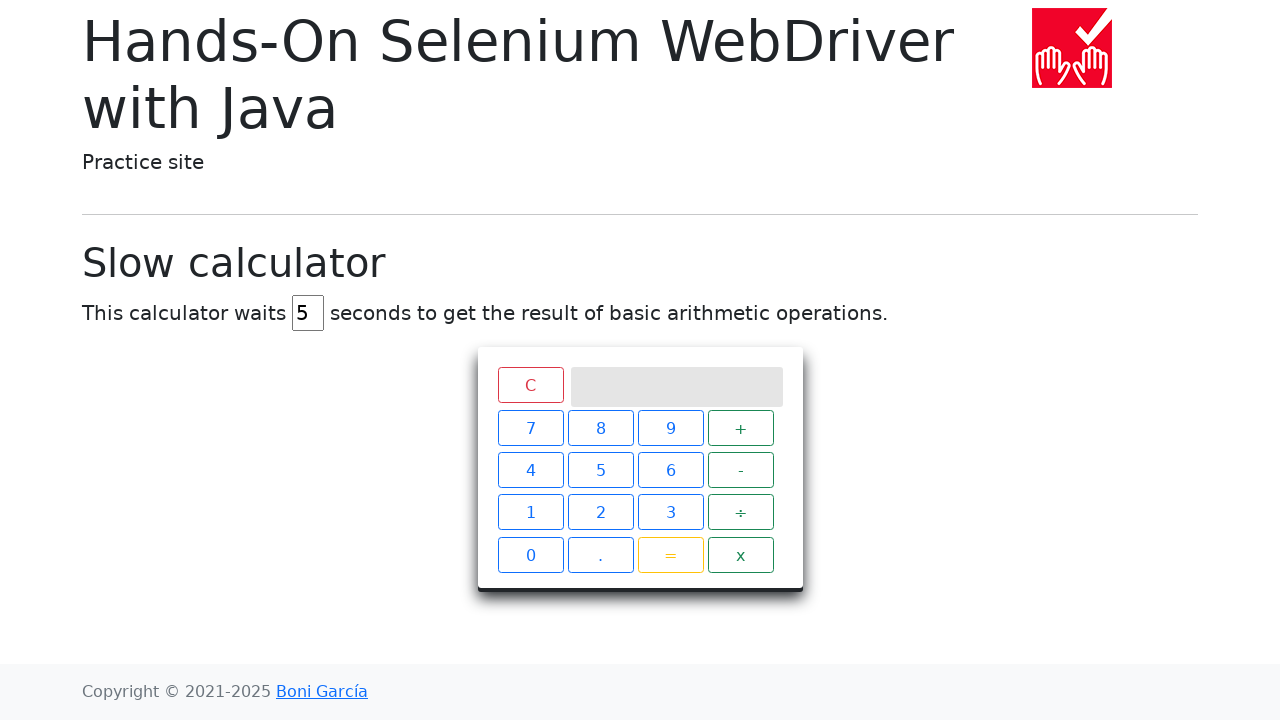

Clicked number 5 at (604, 479) on xpath=//div[@class='keys']/span[text()='5']
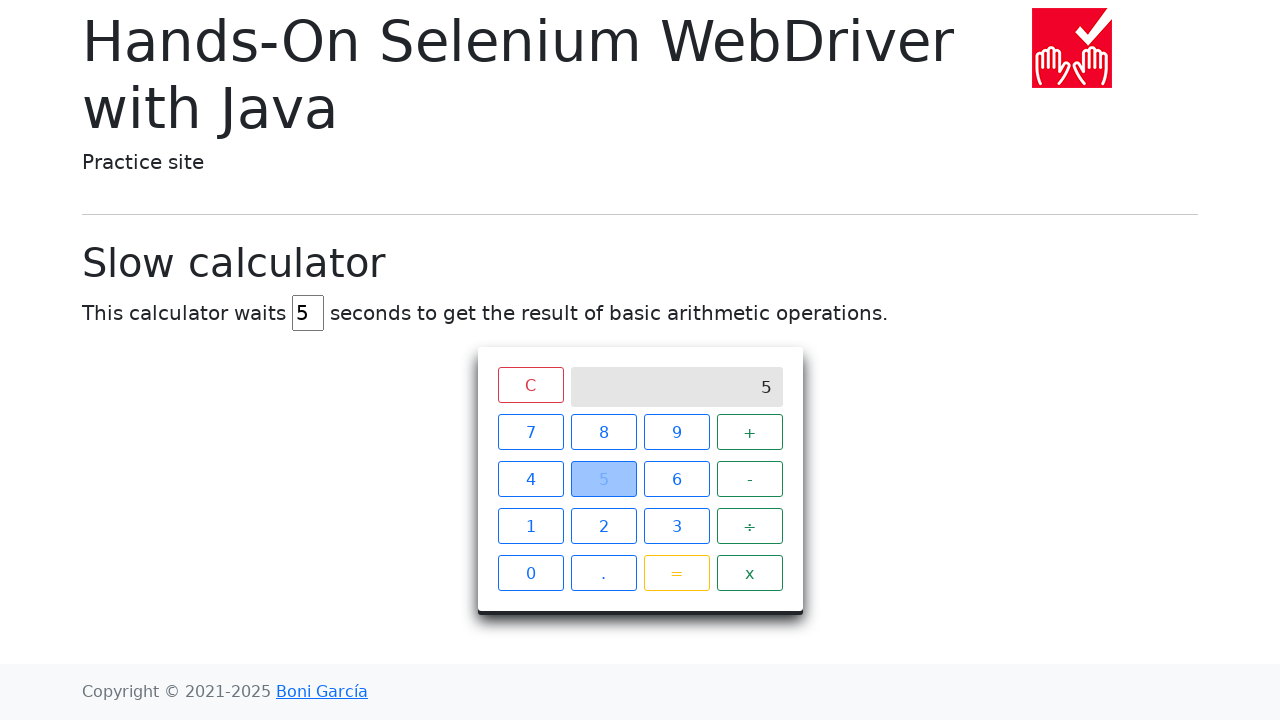

Clicked plus button at (750, 432) on xpath=//div[@class='keys']/span[text()='+']
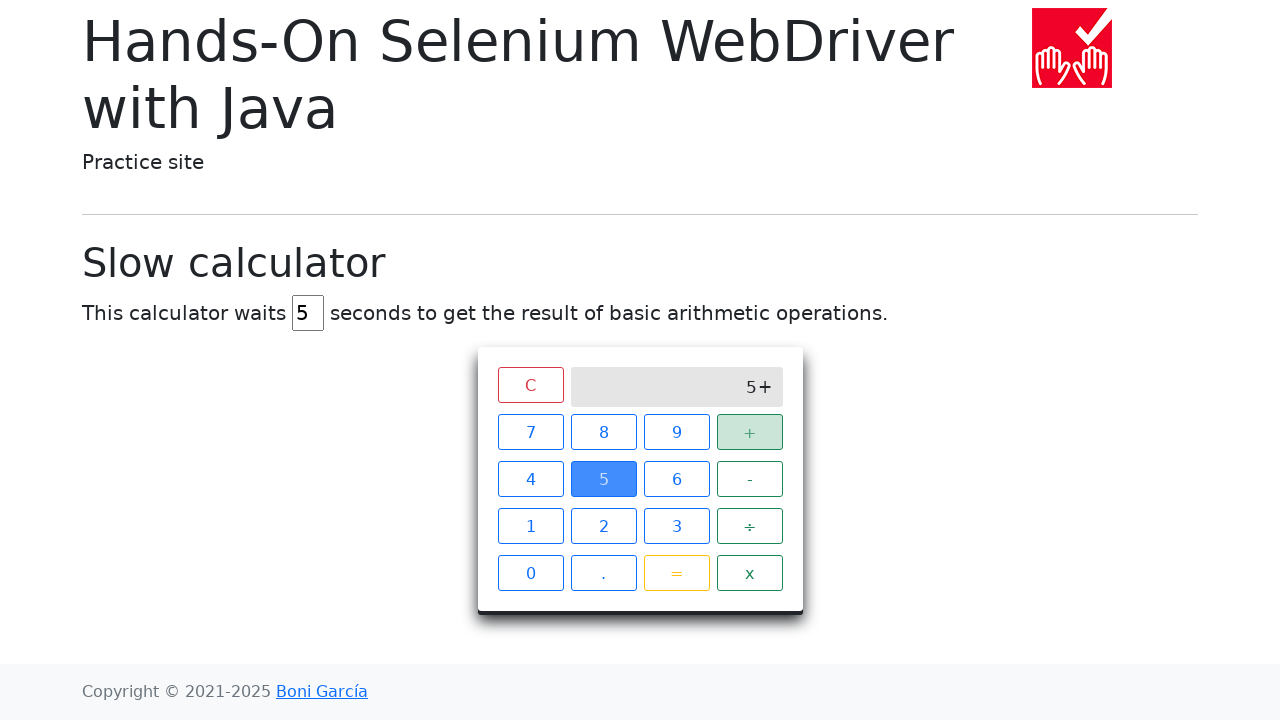

Clicked number 1 at (530, 526) on xpath=//div[@class='keys']/span[text()='1']
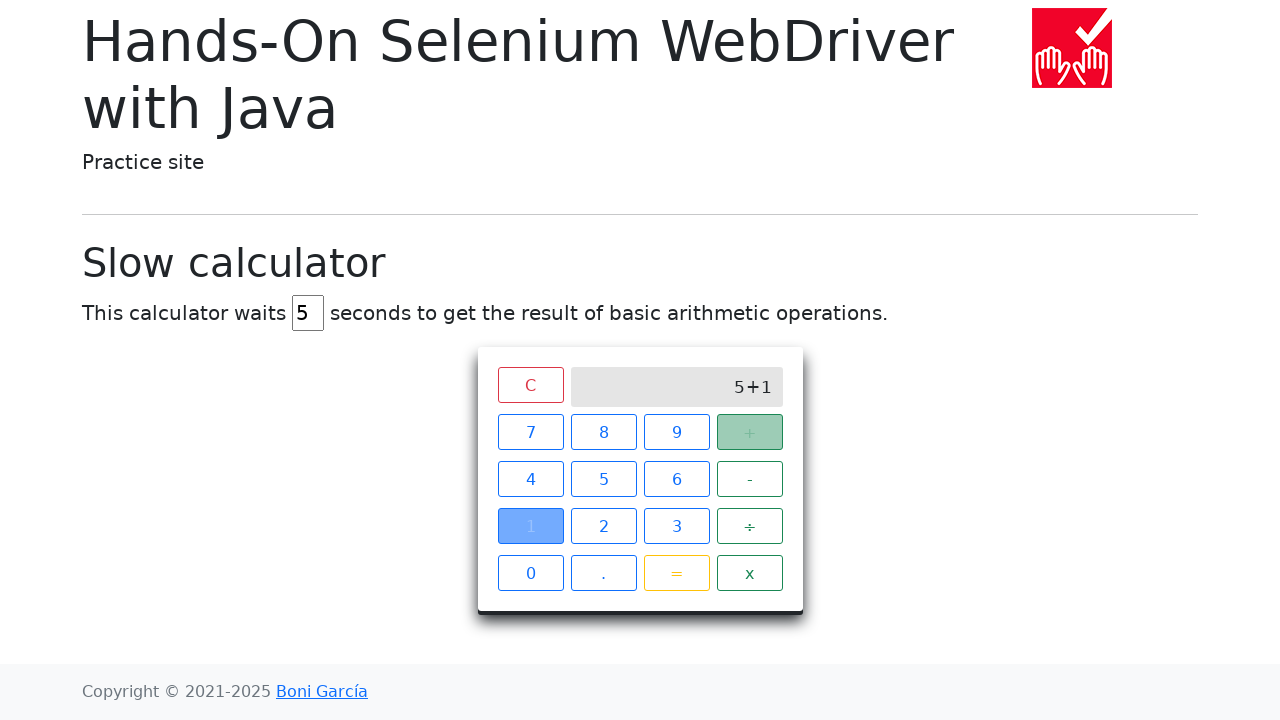

Clicked number 7 at (530, 432) on xpath=//div[@class='keys']/span[text()='7']
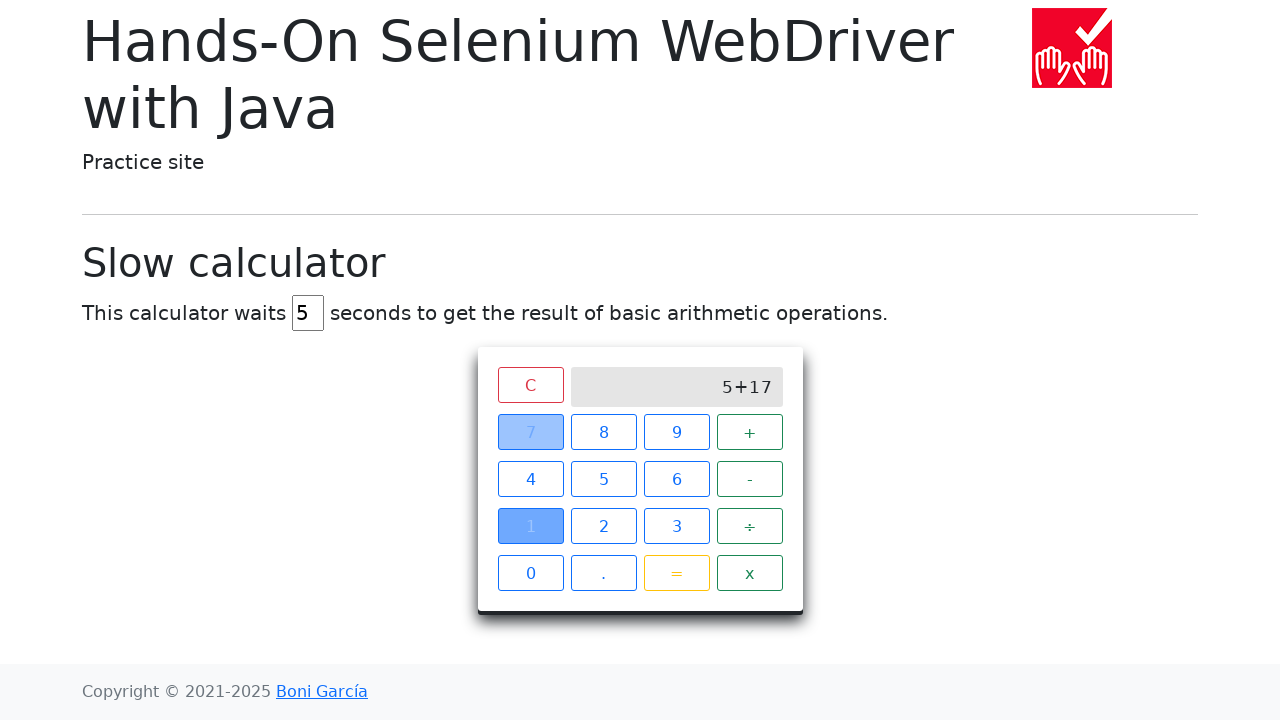

Clicked equals button at (676, 573) on xpath=//div[@class='keys']/span[text()='=']
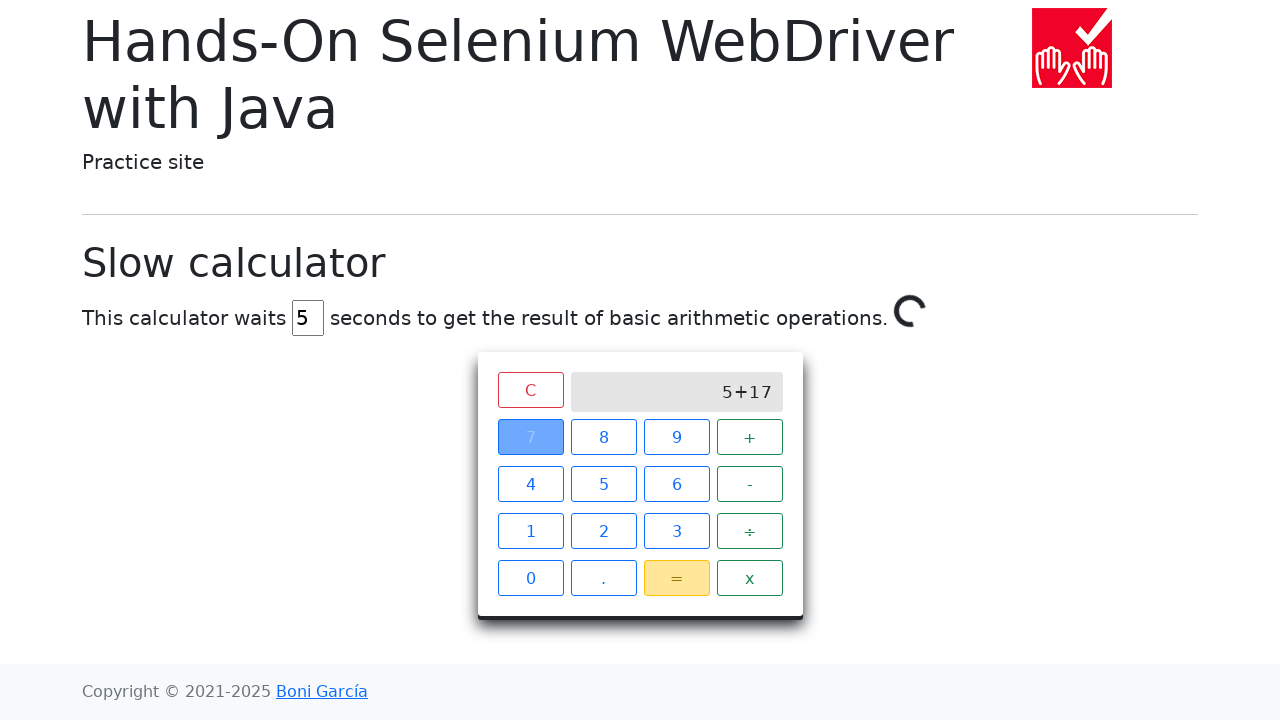

Verified calculator result is 22
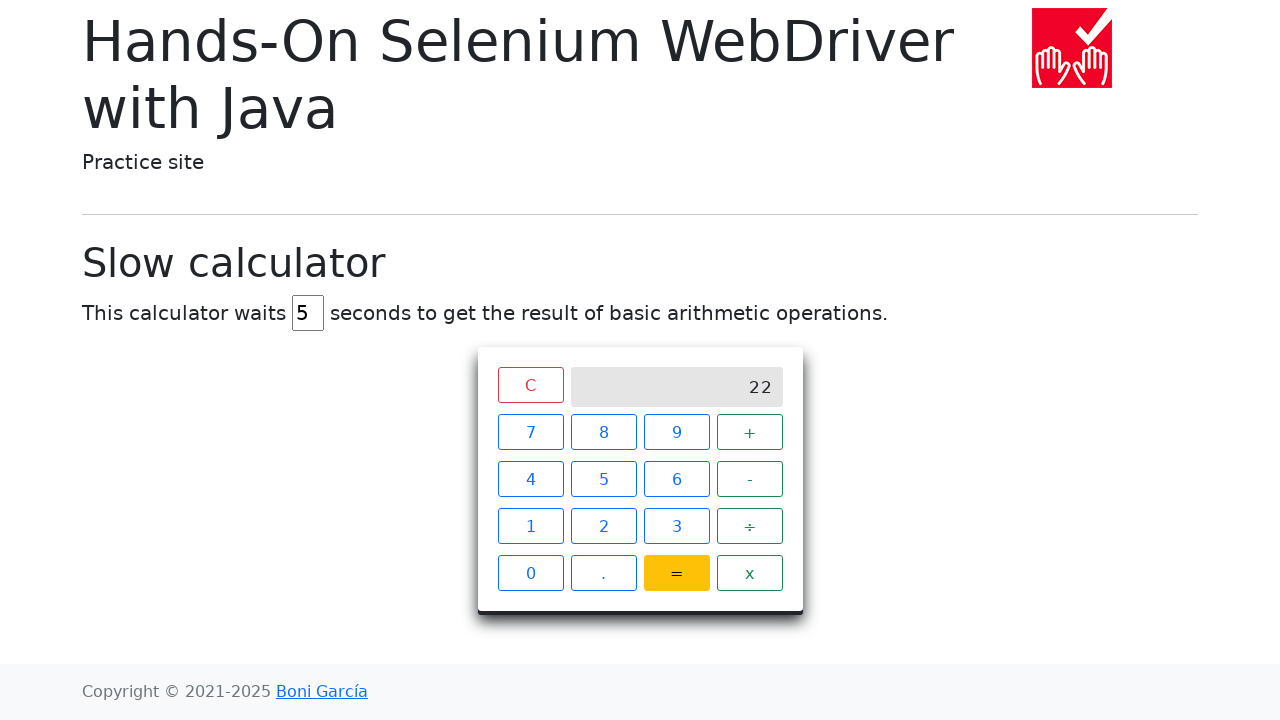

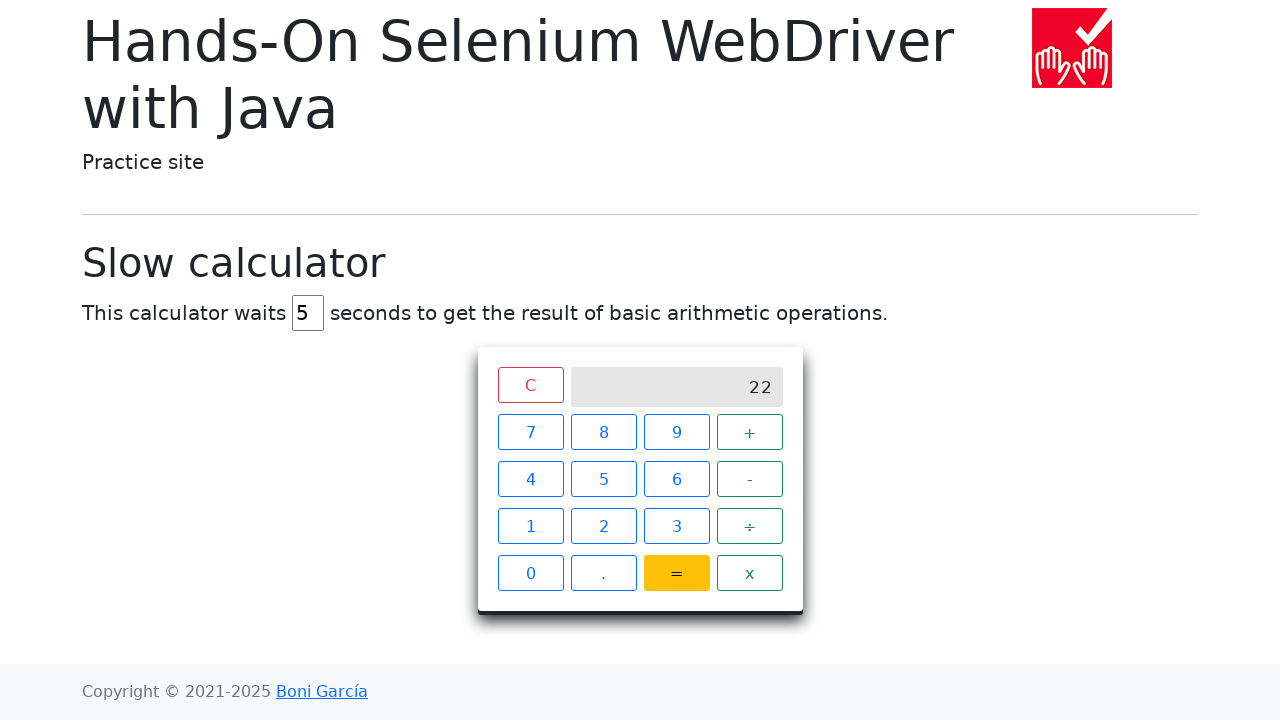